Tests that whitespace is trimmed from edited todo text

Starting URL: https://demo.playwright.dev/todomvc

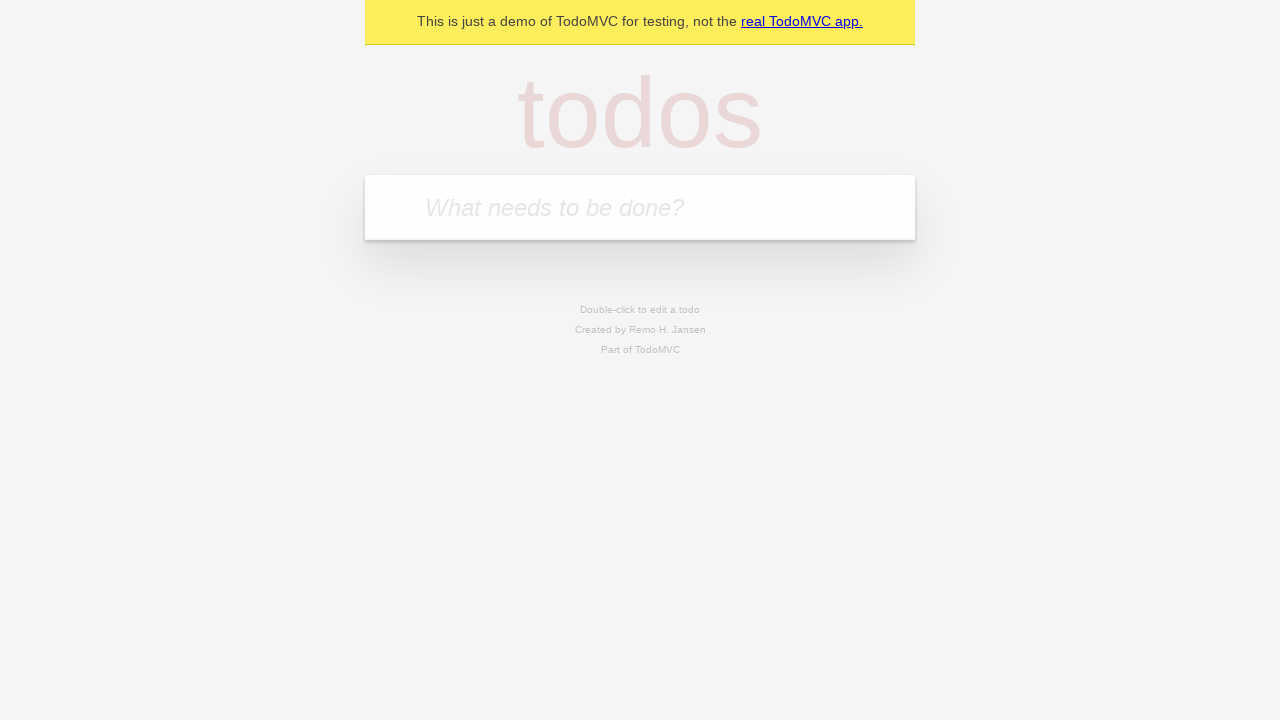

Filled todo input field with 'buy some cheese' on internal:attr=[placeholder="What needs to be done?"i]
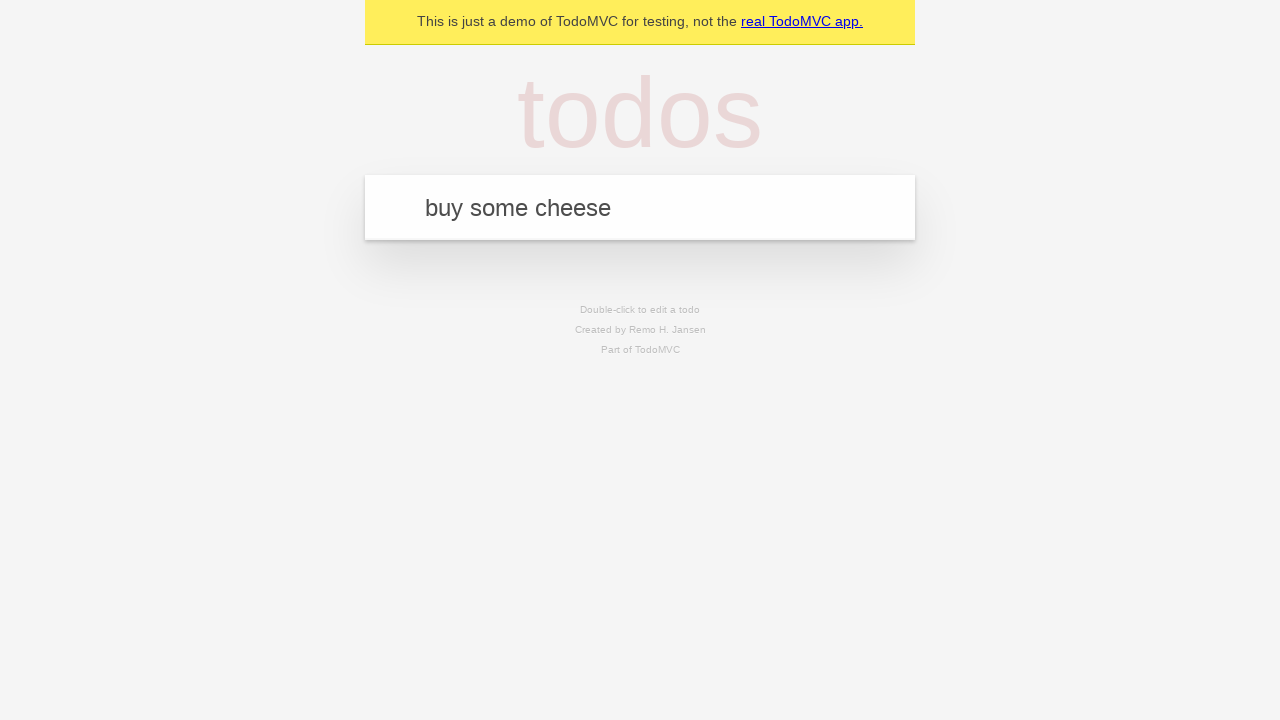

Pressed Enter to create todo 'buy some cheese' on internal:attr=[placeholder="What needs to be done?"i]
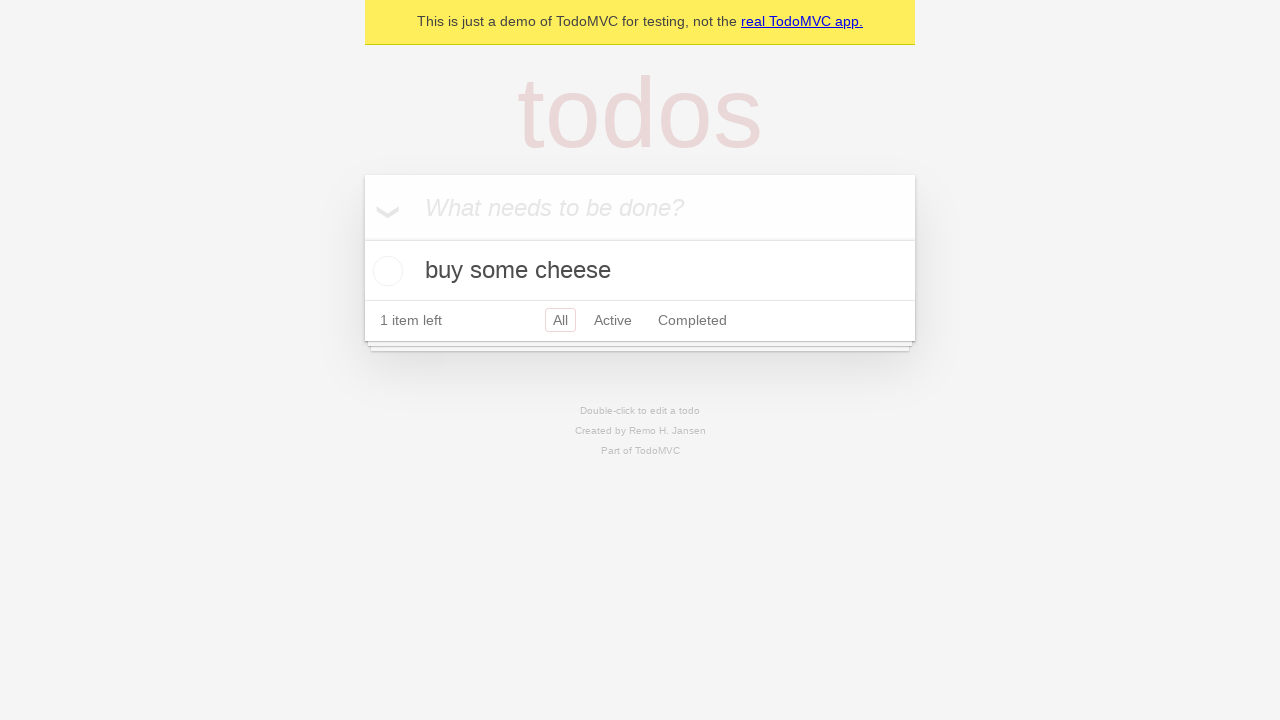

Filled todo input field with 'feed the cat' on internal:attr=[placeholder="What needs to be done?"i]
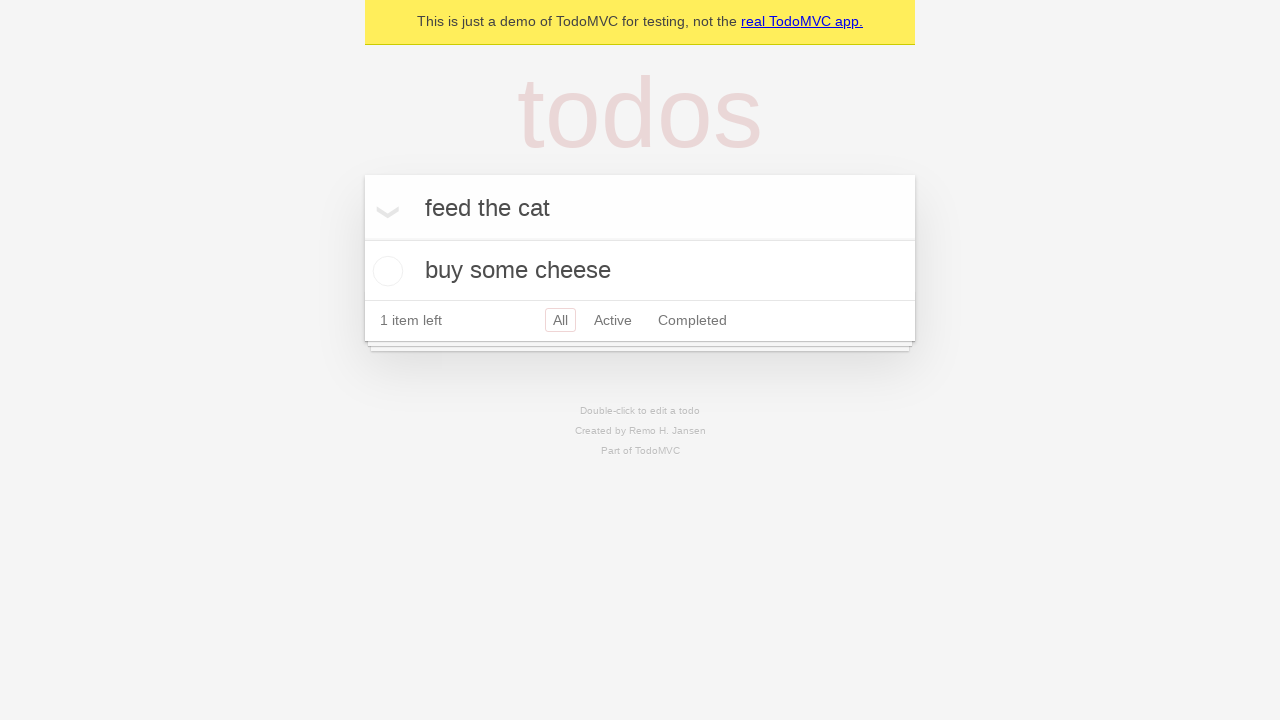

Pressed Enter to create todo 'feed the cat' on internal:attr=[placeholder="What needs to be done?"i]
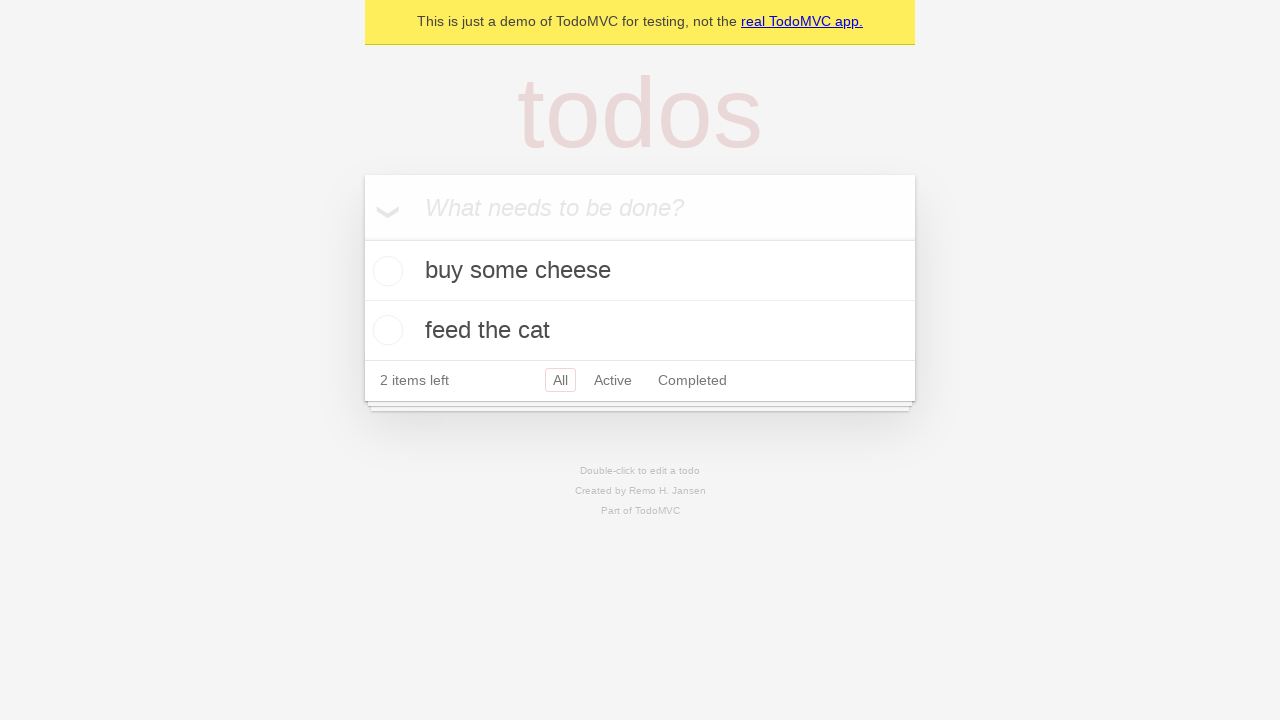

Filled todo input field with 'book a doctors appointment' on internal:attr=[placeholder="What needs to be done?"i]
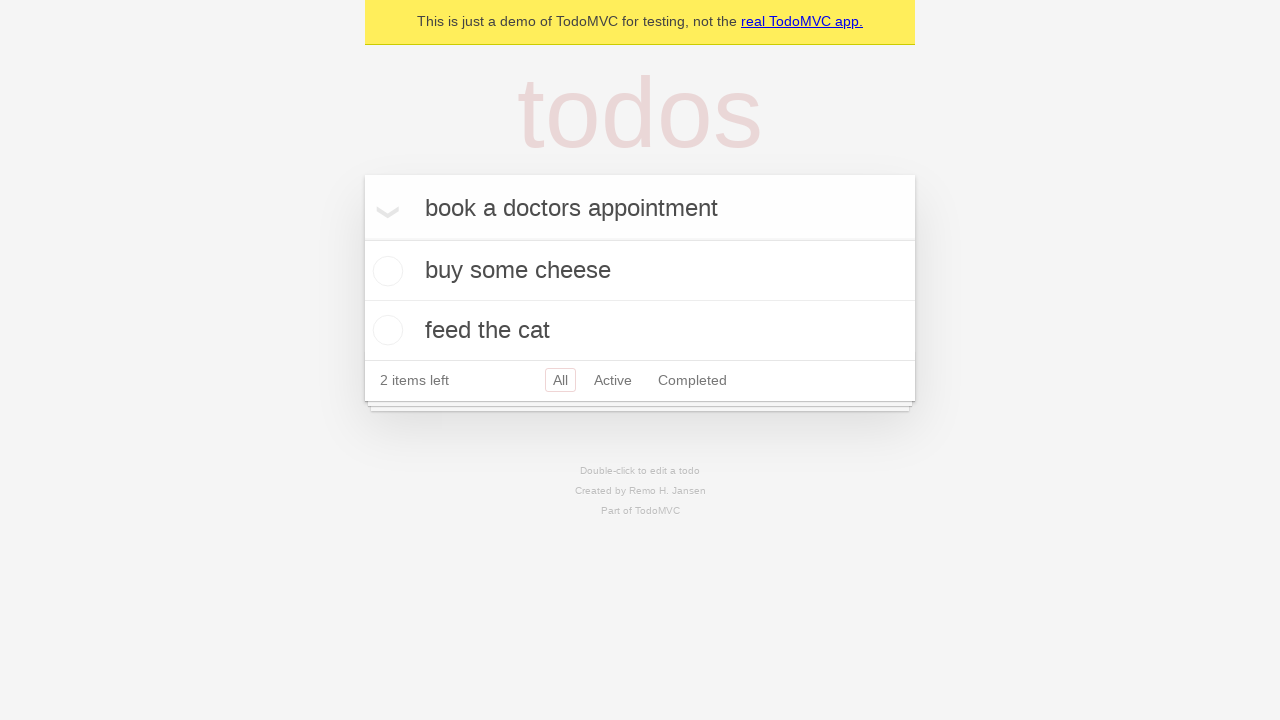

Pressed Enter to create todo 'book a doctors appointment' on internal:attr=[placeholder="What needs to be done?"i]
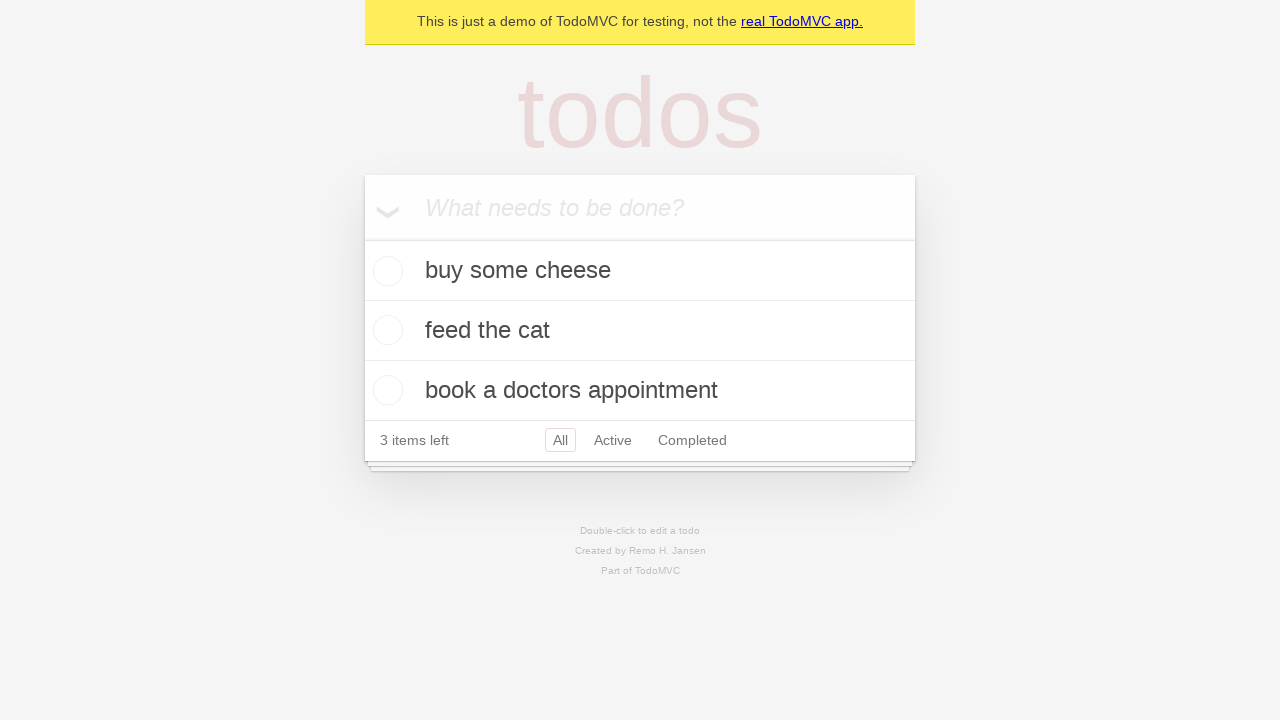

Double-clicked second todo item to enter edit mode at (640, 331) on internal:testid=[data-testid="todo-item"s] >> nth=1
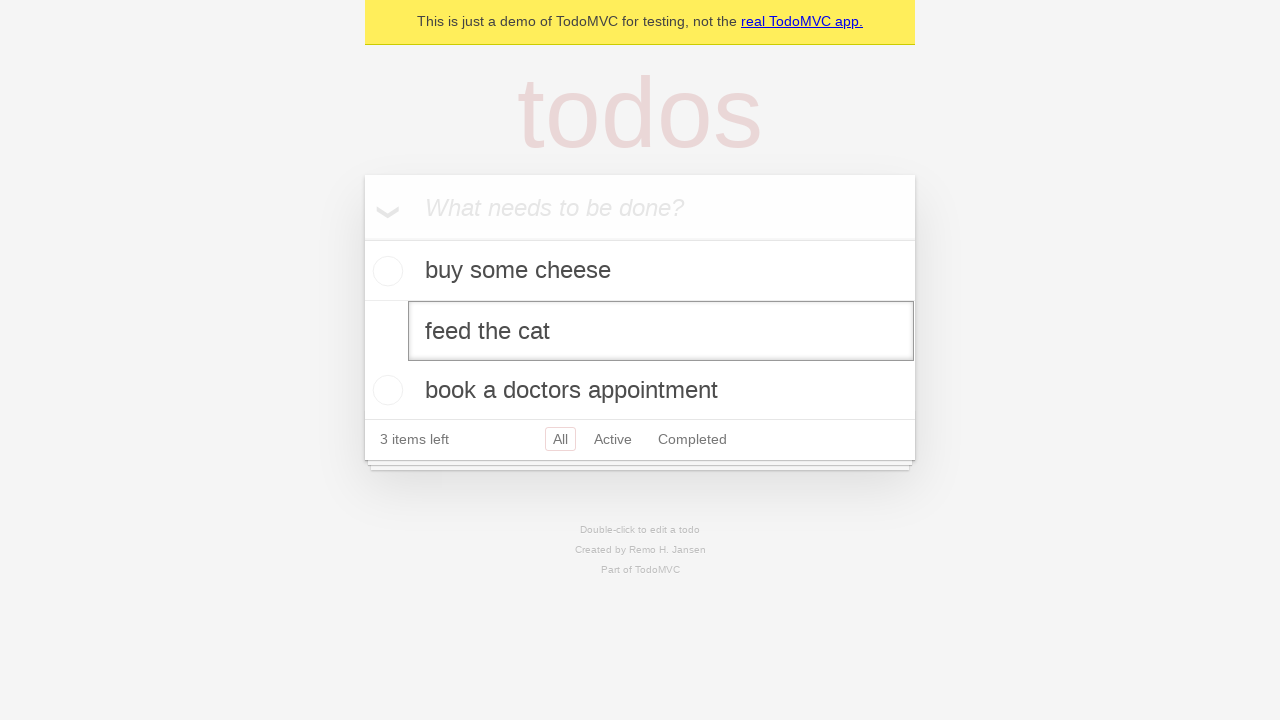

Filled edit field with text containing leading and trailing whitespace on internal:testid=[data-testid="todo-item"s] >> nth=1 >> internal:role=textbox[nam
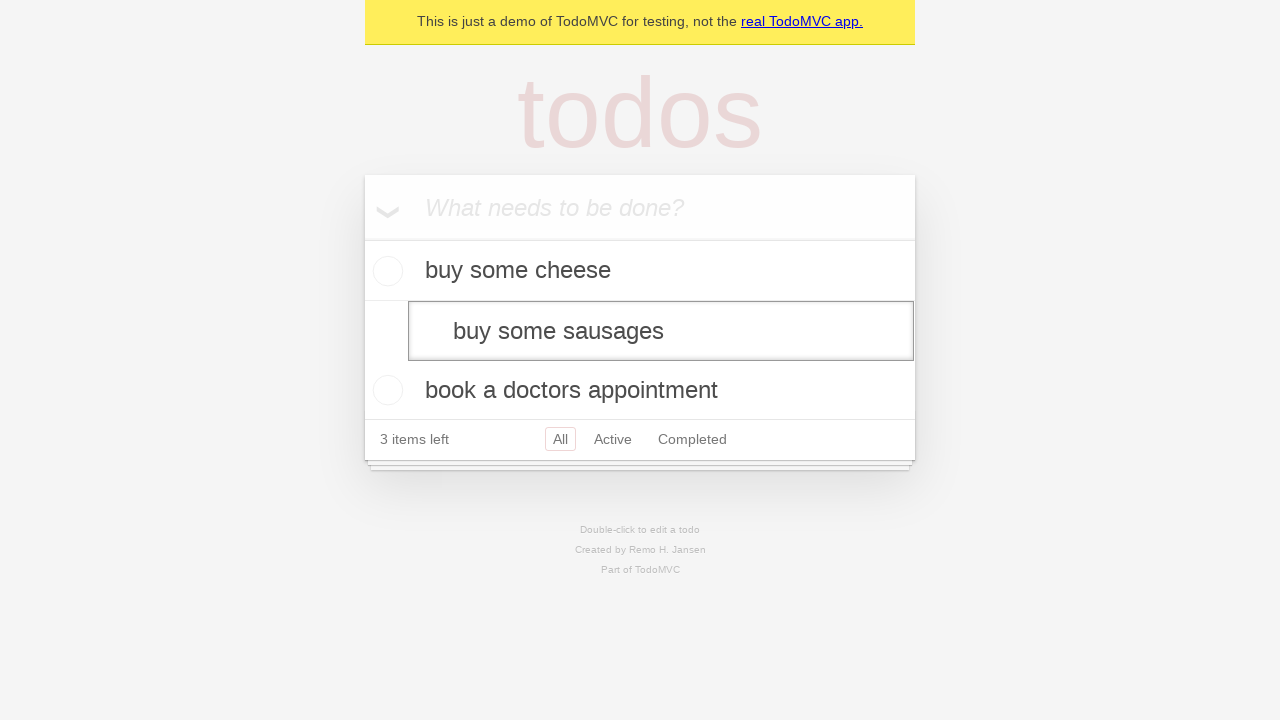

Pressed Enter to confirm edited todo text and verify whitespace trimming on internal:testid=[data-testid="todo-item"s] >> nth=1 >> internal:role=textbox[nam
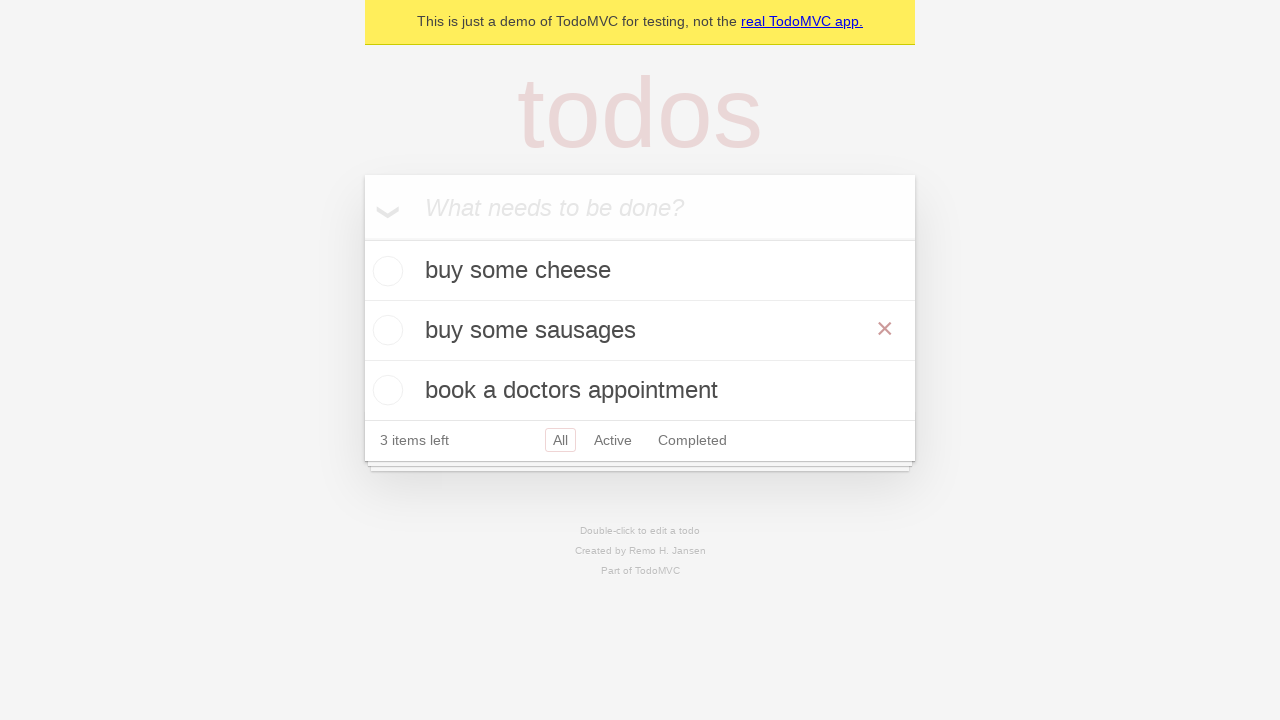

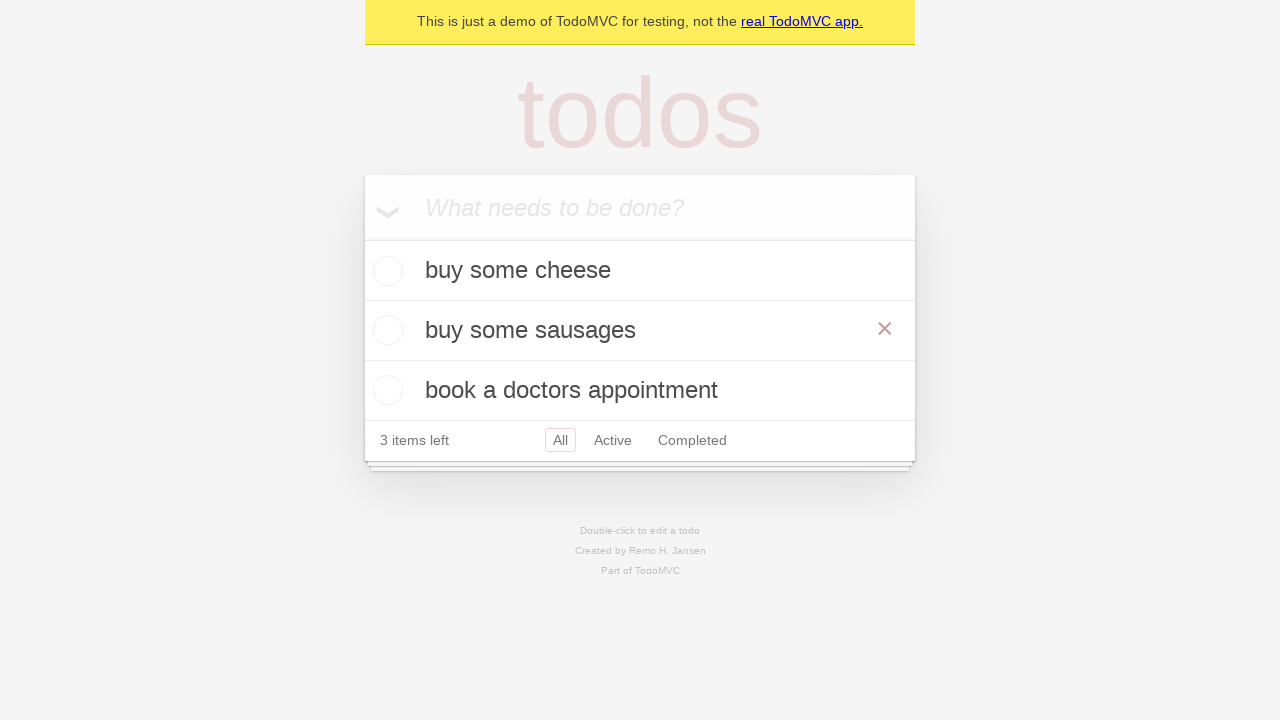